Tests clicking a pass button, filling in a text field, and clicking sample button

Starting URL: https://obstaclecourse.tricentis.com/Obstacles/73590

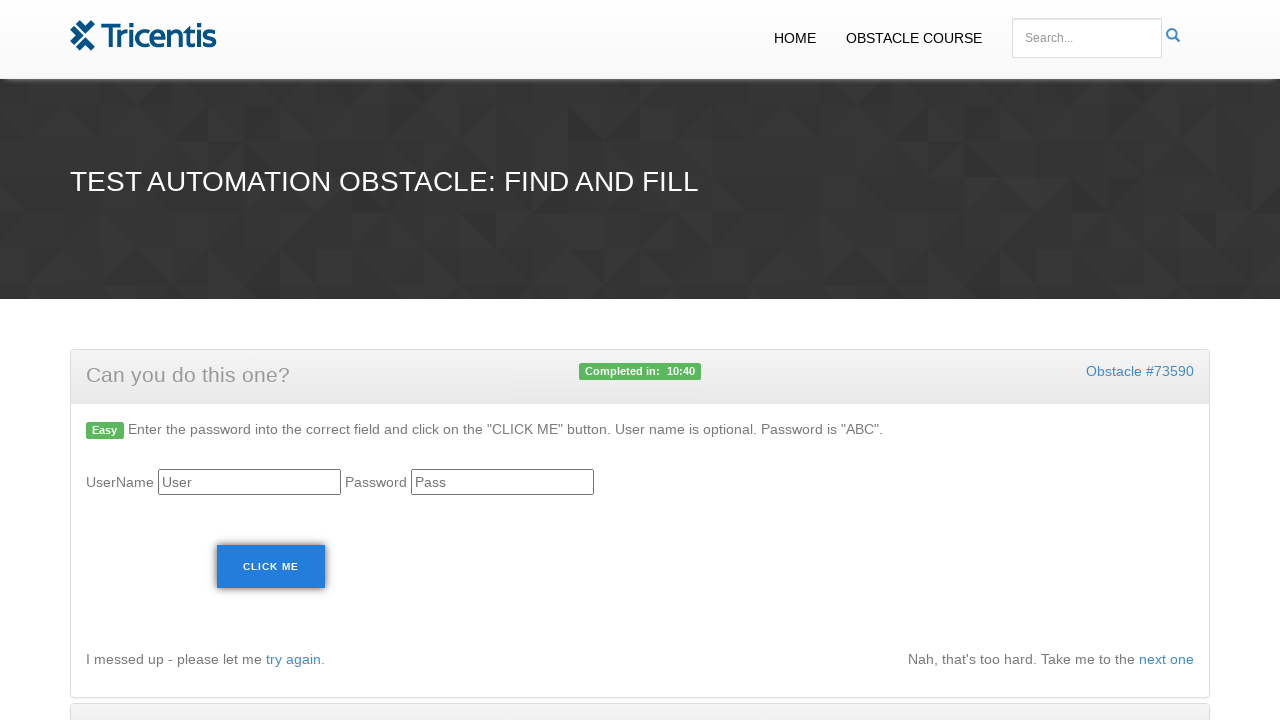

Clicked the pass button at (502, 482) on #pass
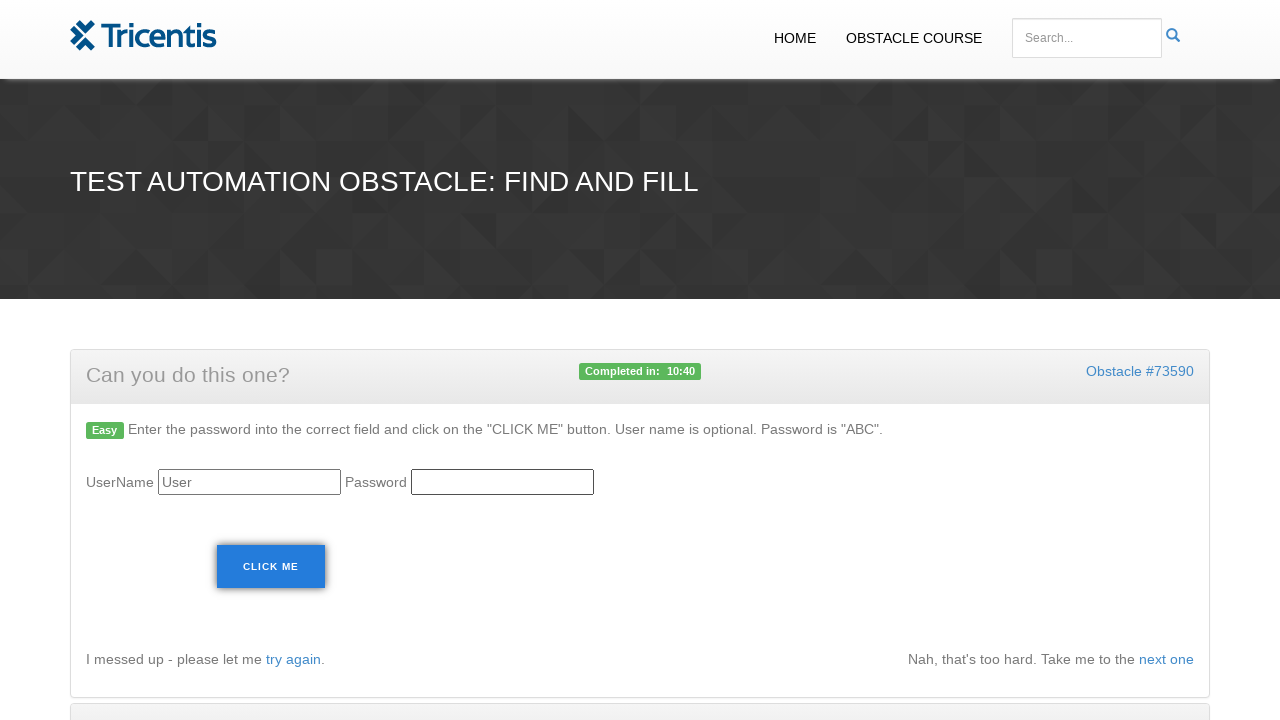

Filled the actual field with 'ABC' on #actual
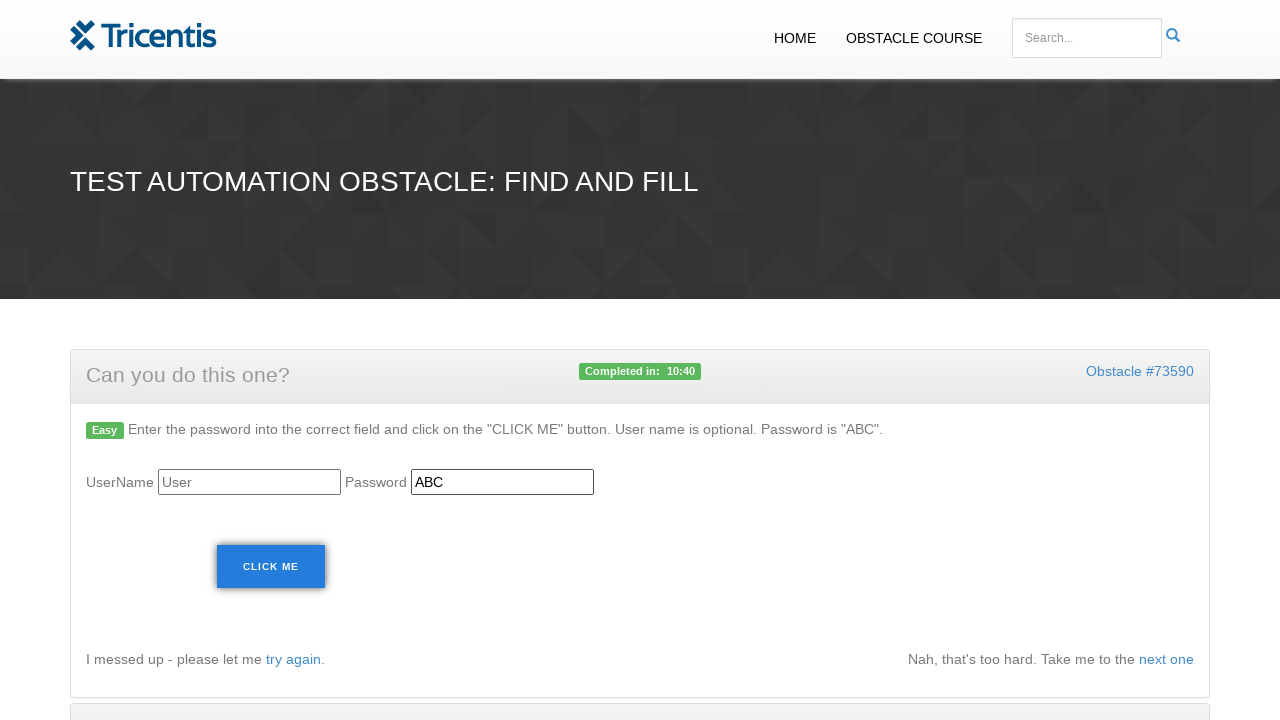

Clicked the sample button at (271, 567) on #sample
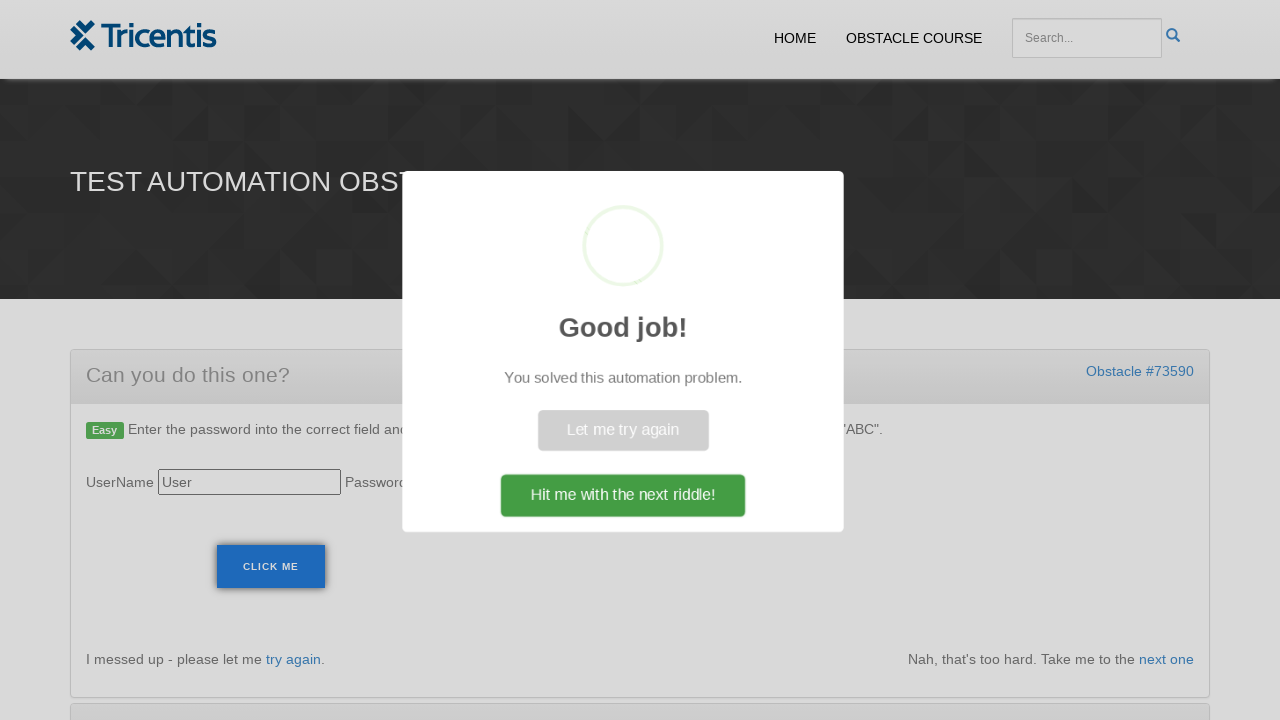

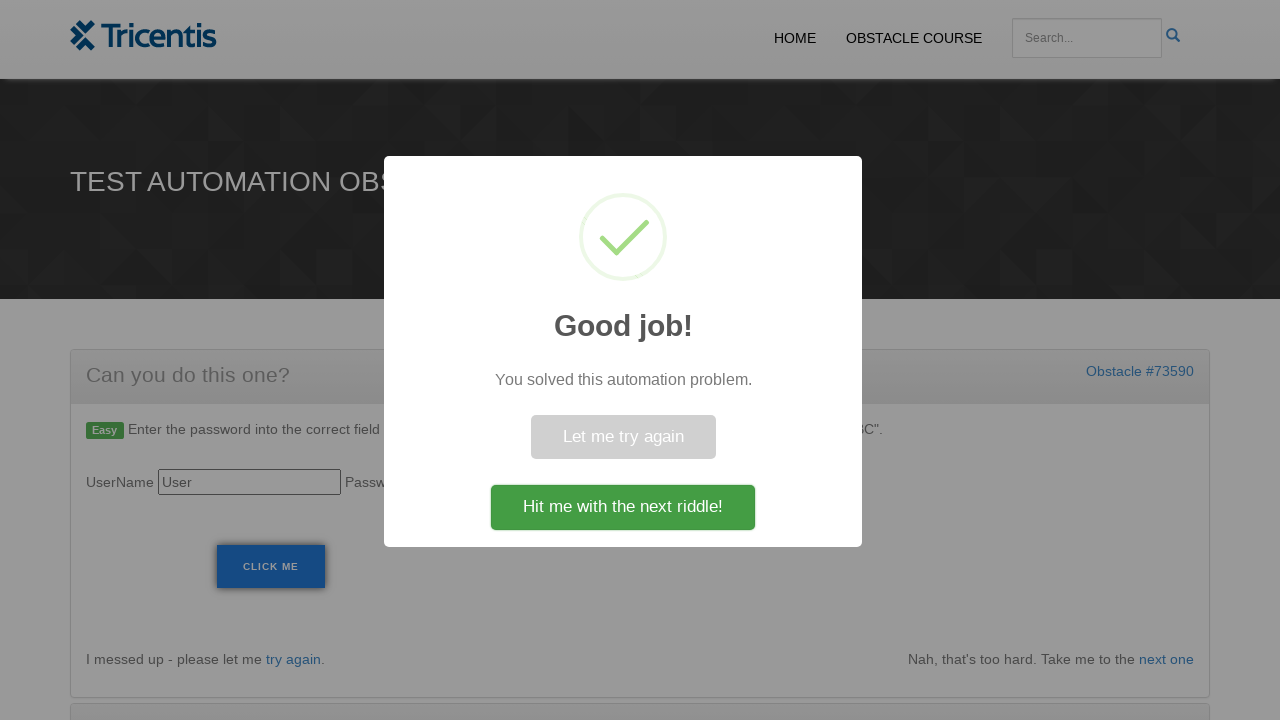